Navigates to W3Schools HTML tables tutorial page and verifies that the example table with customer data is present and contains rows with data.

Starting URL: https://www.w3schools.com/html/html_tables.asp

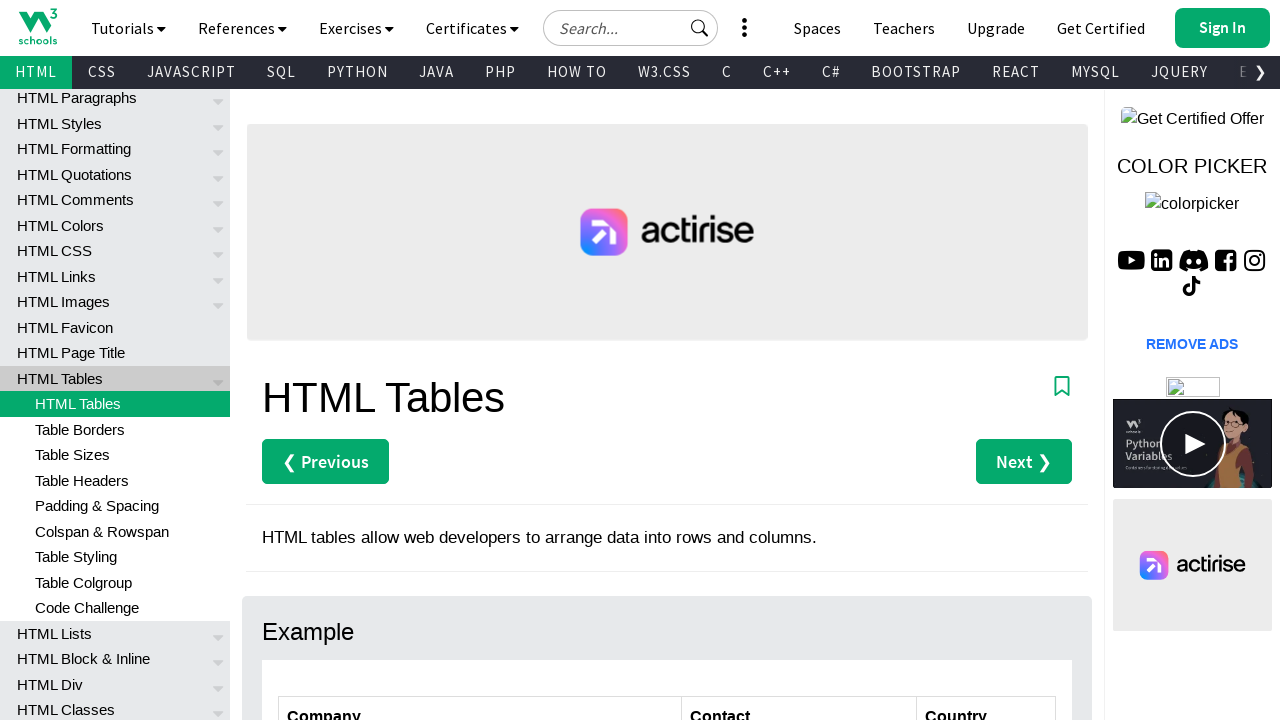

Navigated to W3Schools HTML tables tutorial page
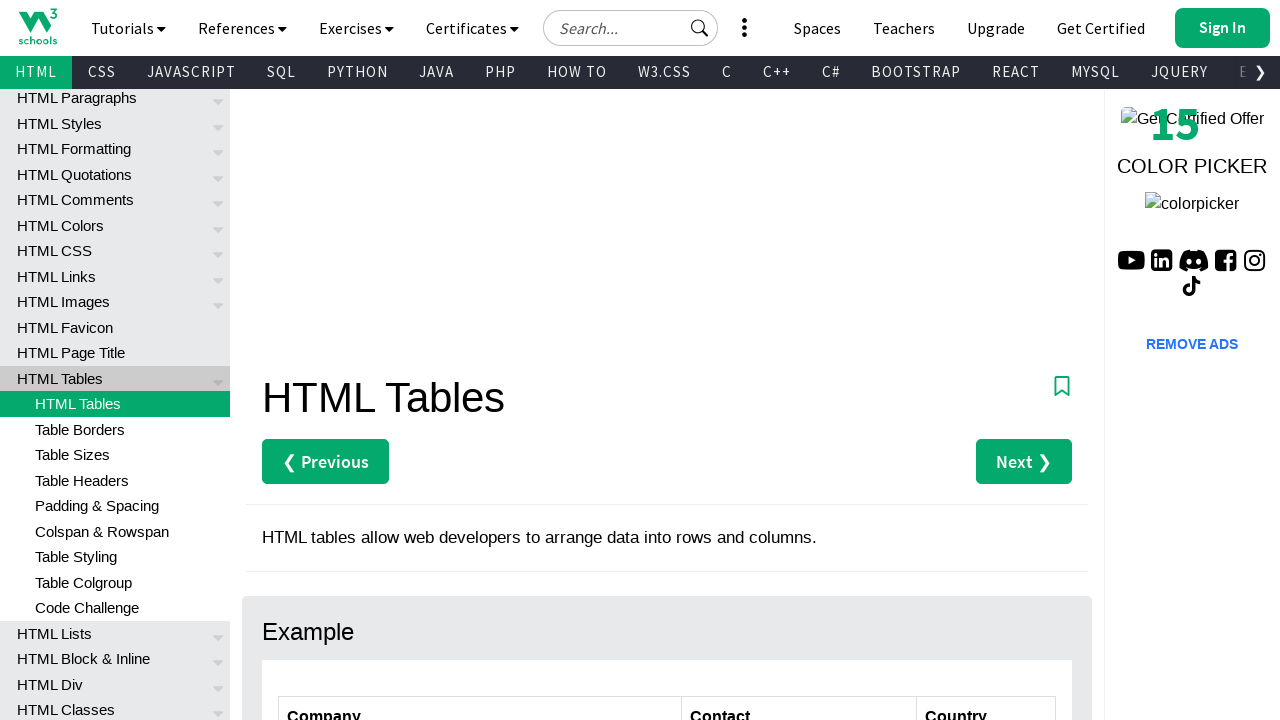

Customers table became visible
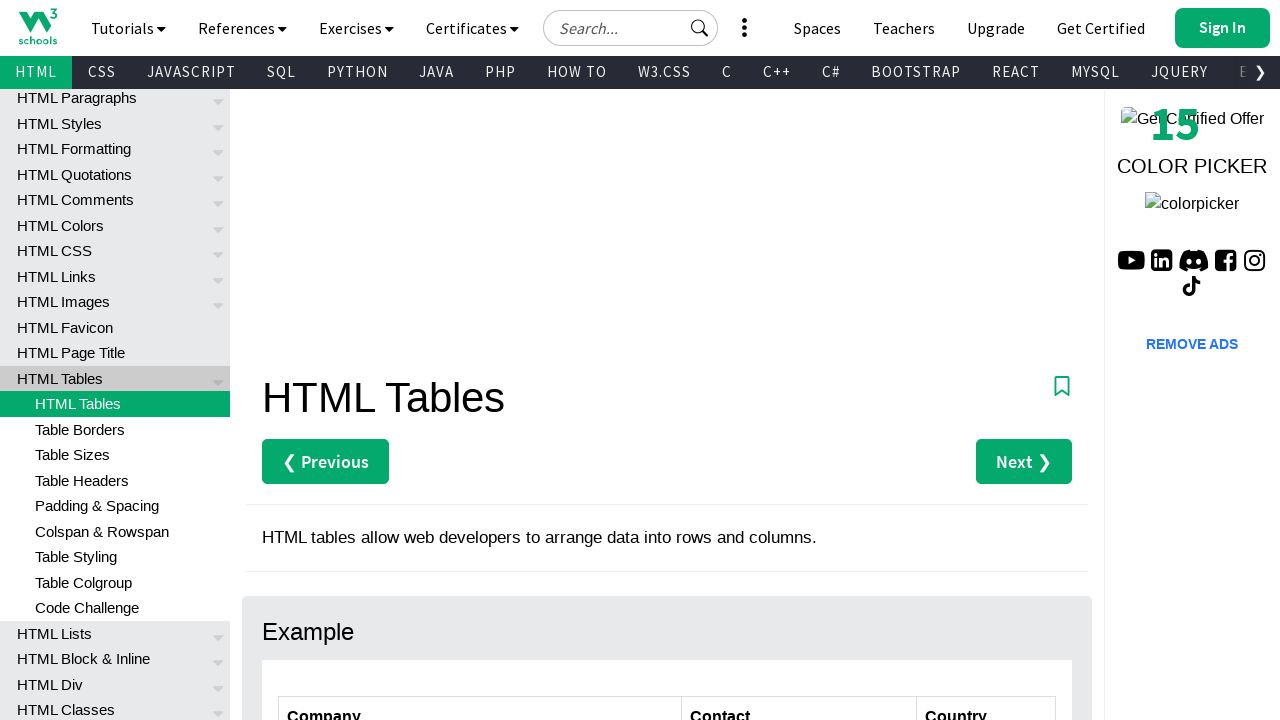

Located the customers table element
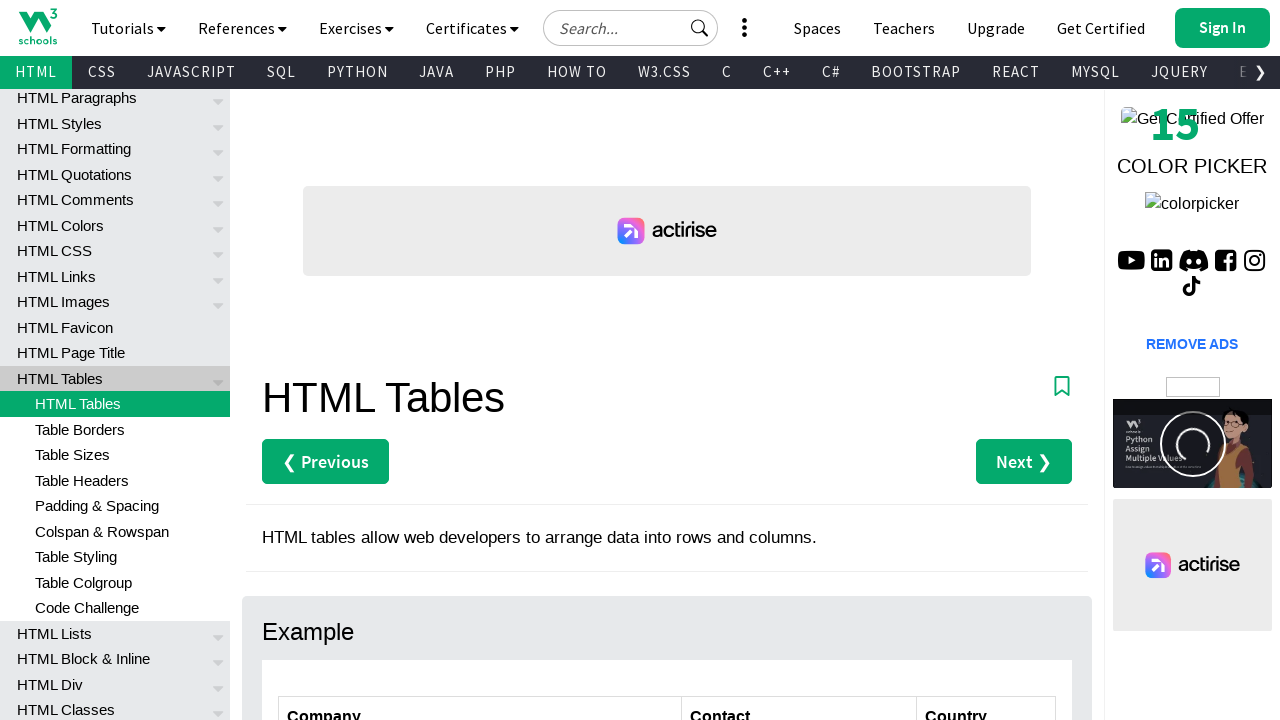

Located all table rows
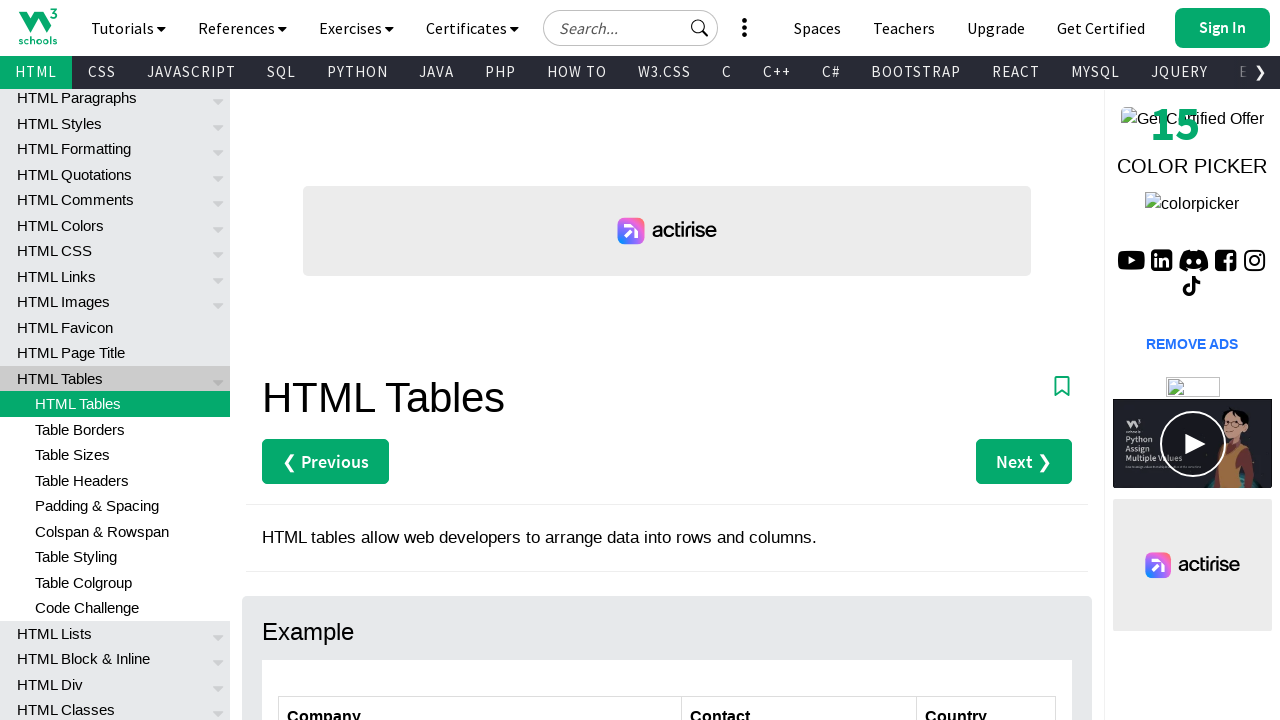

First table row is present and ready
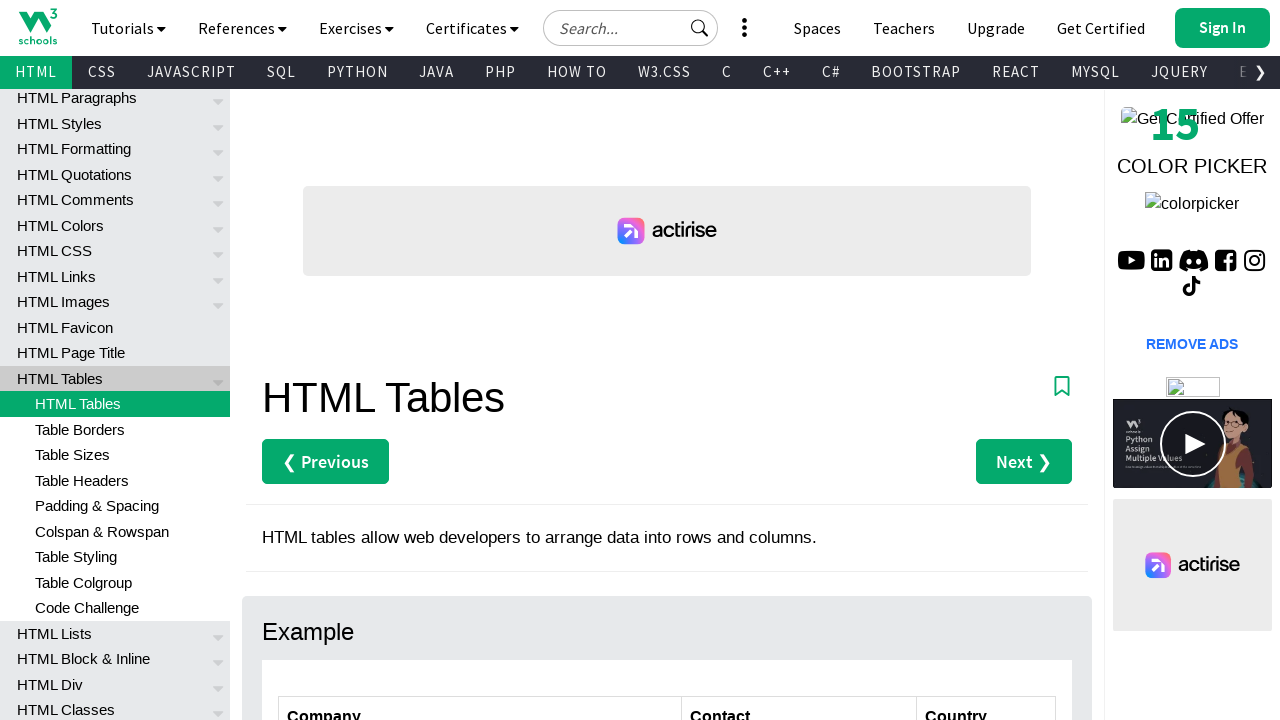

Table contains data cells as expected
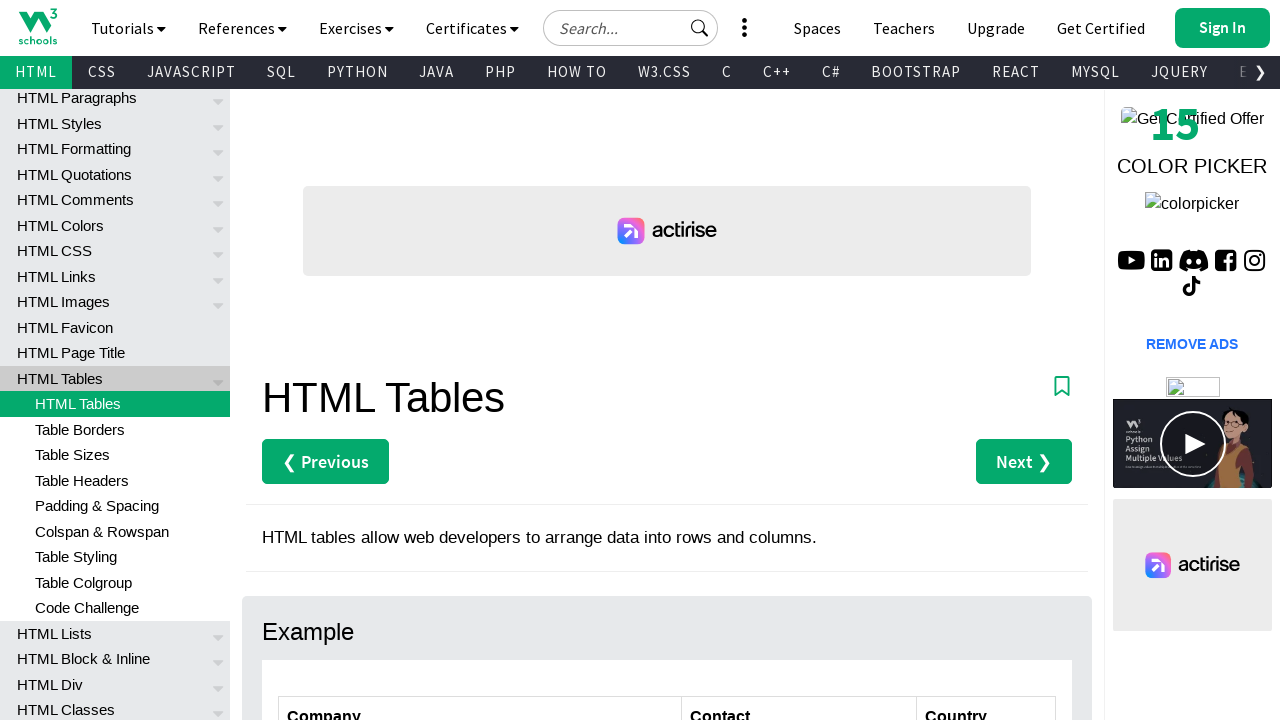

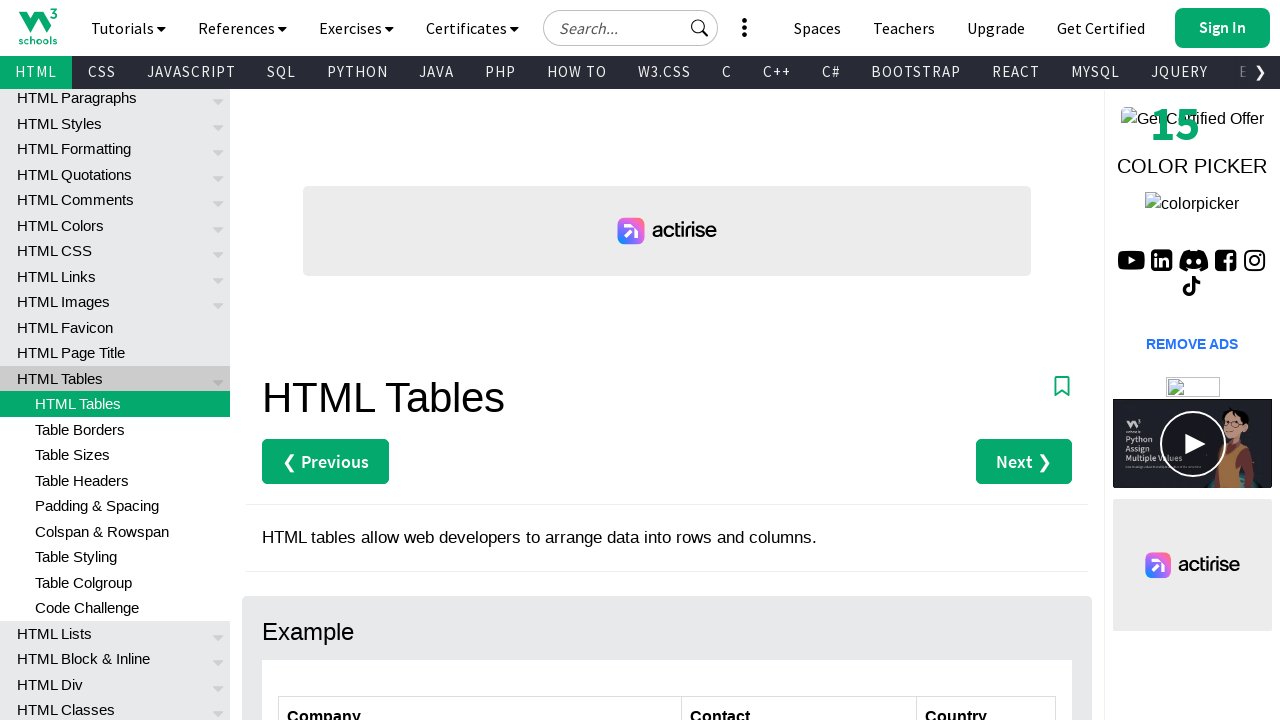